Tests drag and drop functionality within an iframe on the jQuery UI droppable demo page

Starting URL: http://jqueryui.com/droppable/

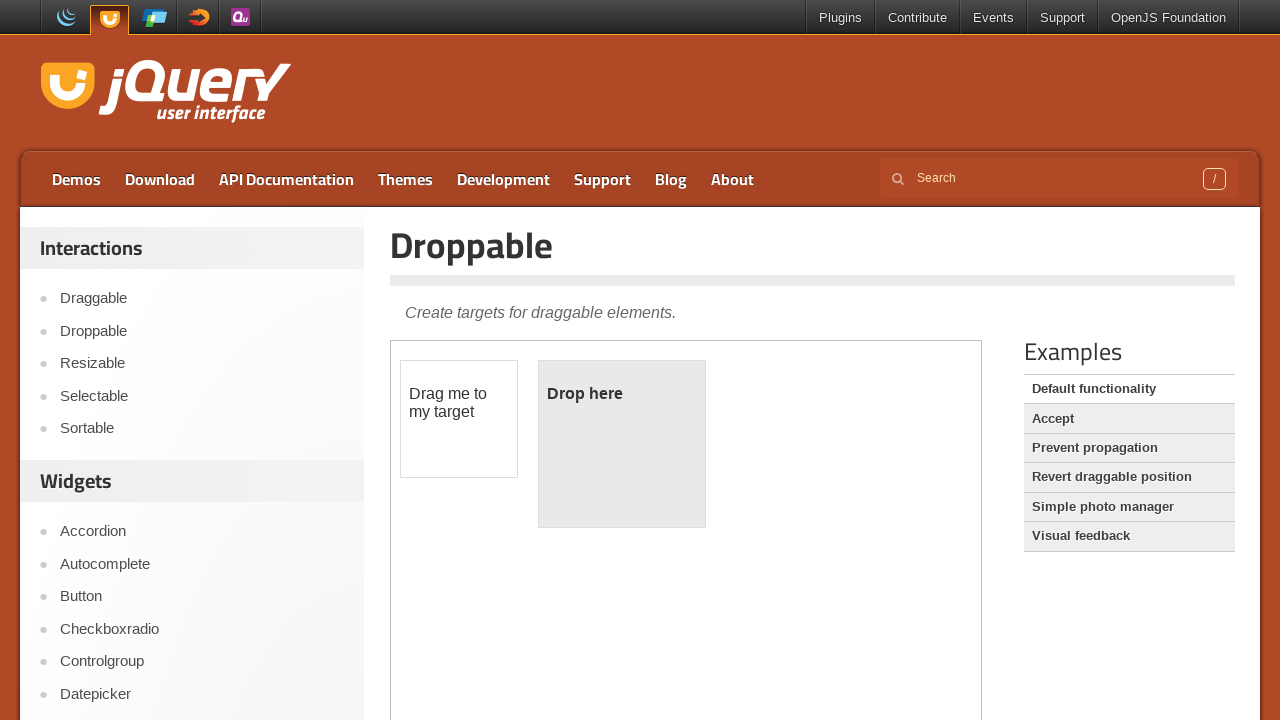

Navigated to jQuery UI droppable demo page
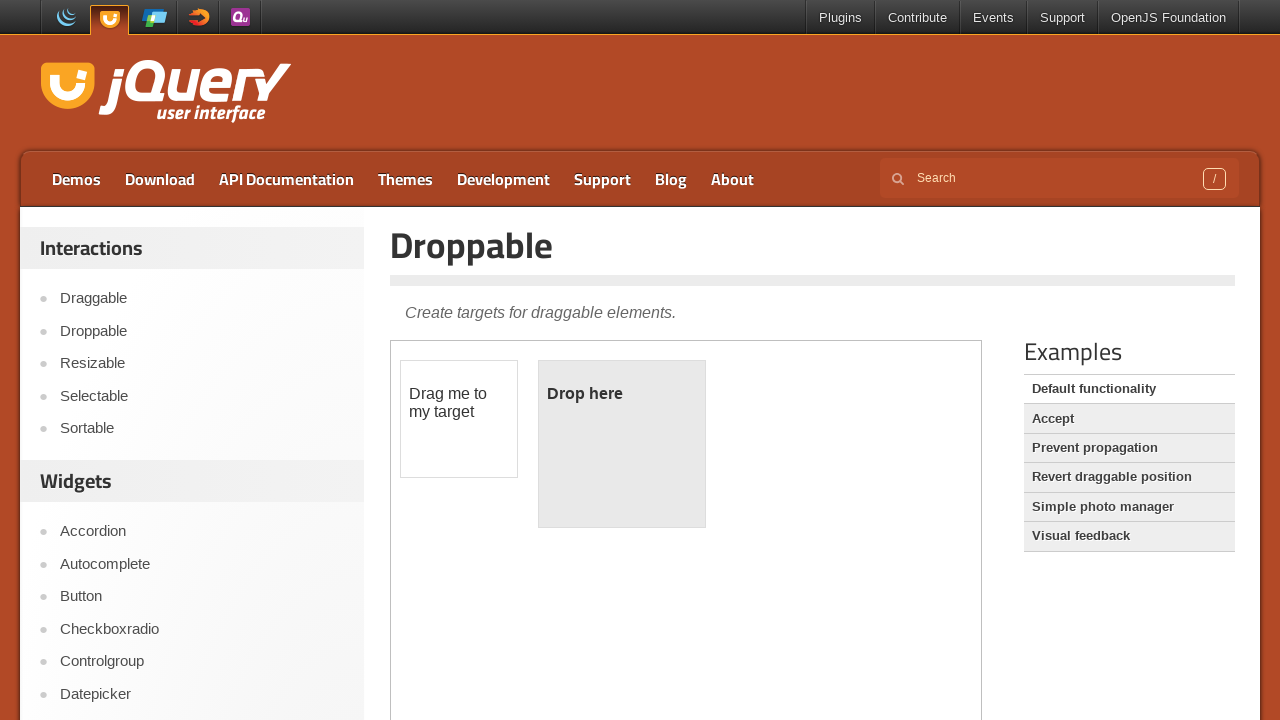

Located demo iframe
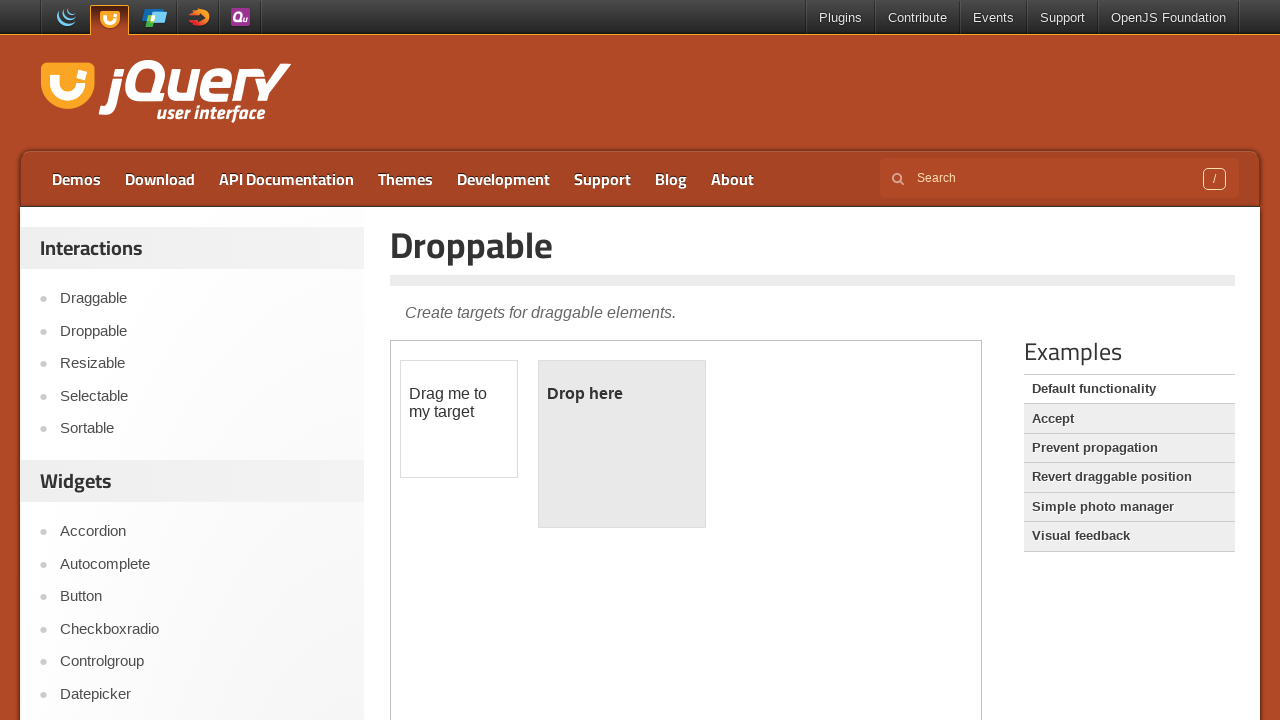

Located draggable element within iframe
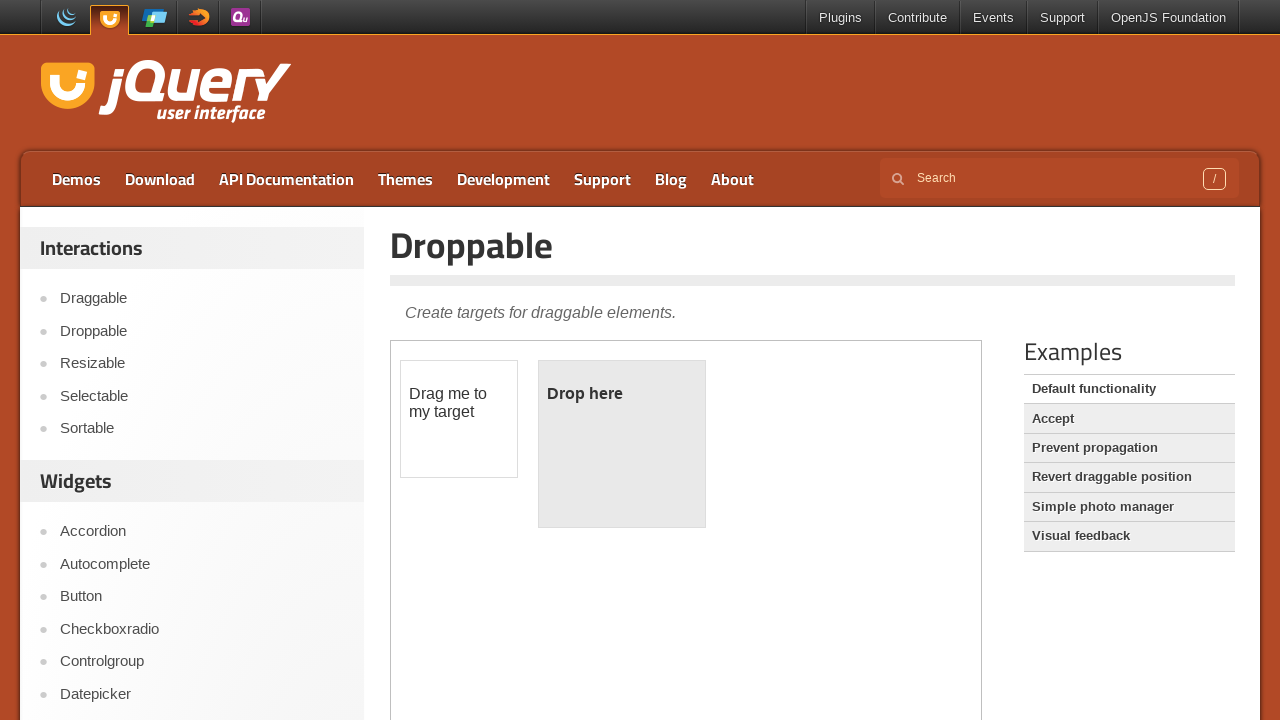

Located droppable element within iframe
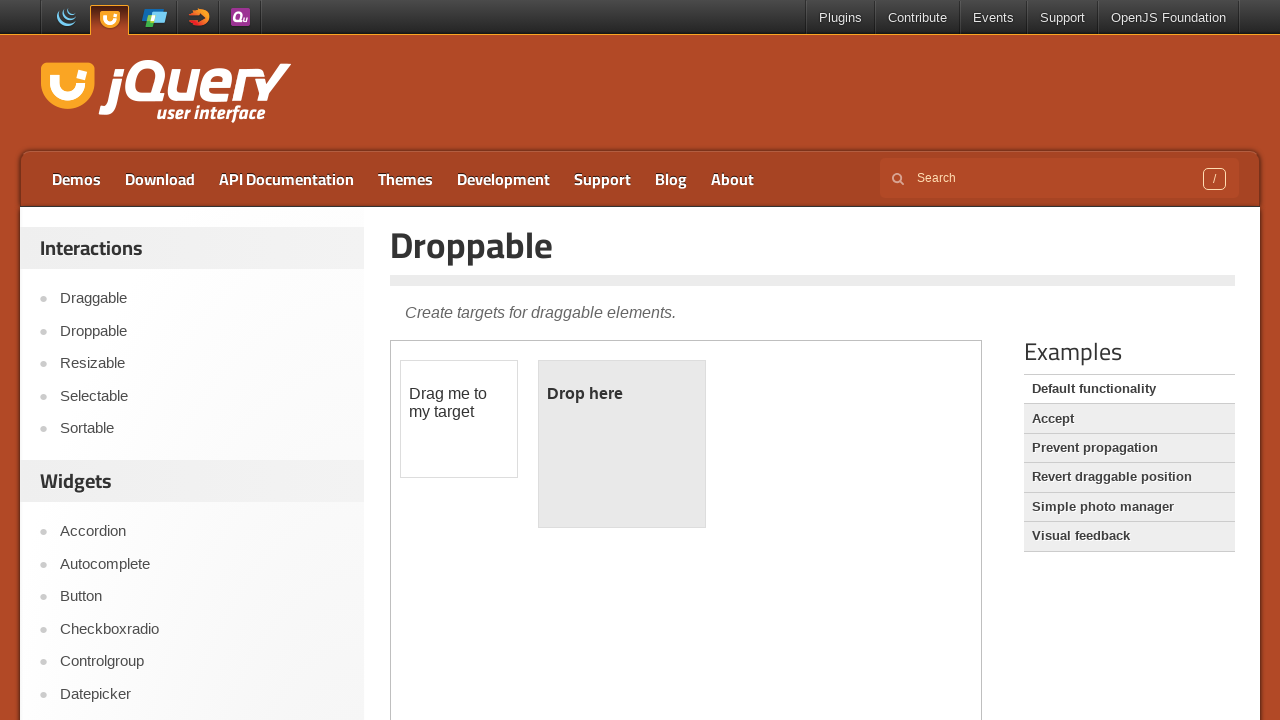

Dragged draggable element to droppable element at (622, 444)
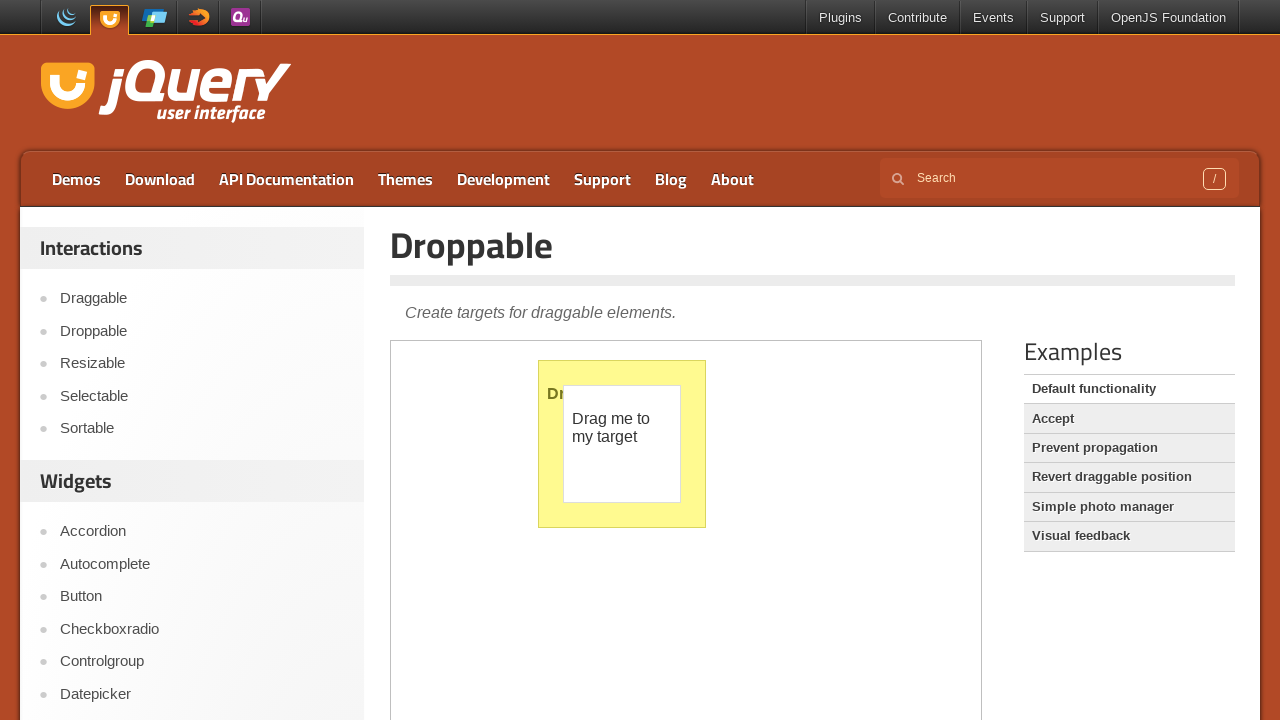

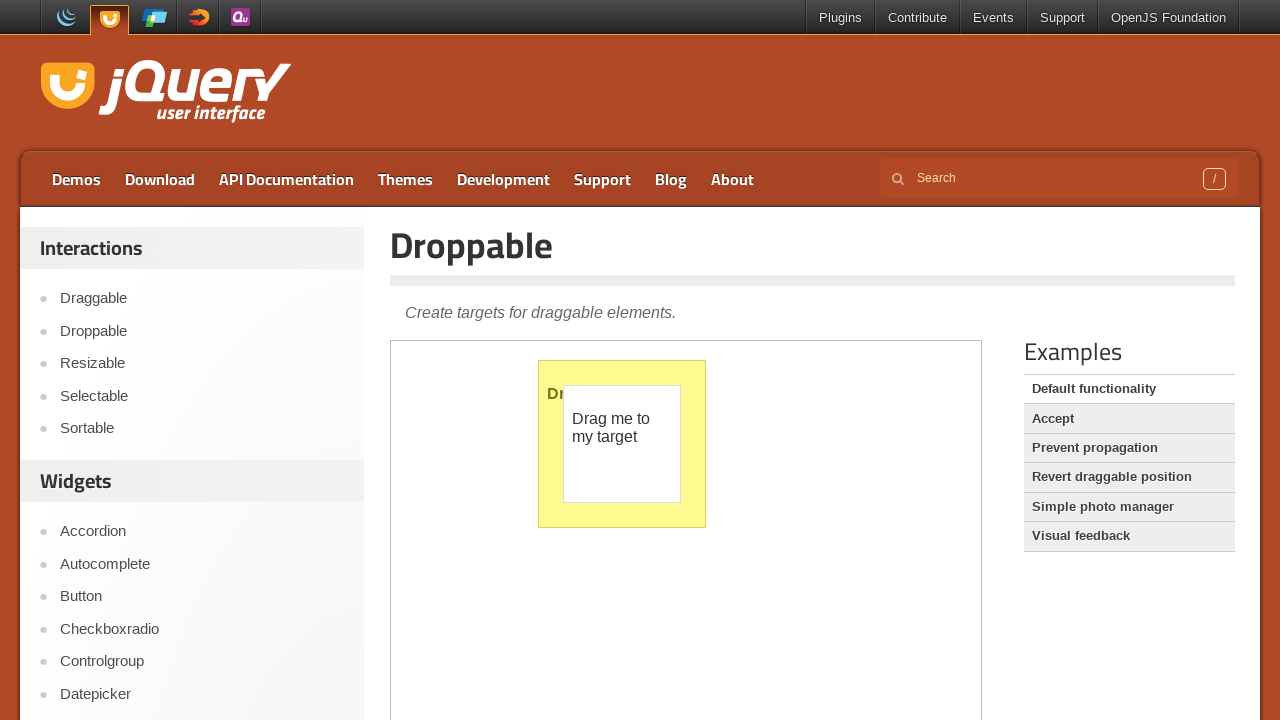